Tests basic browser window manipulation by navigating to Paytm website, maximizing the window, waiting briefly, and then minimizing the window.

Starting URL: https://paytm.com/

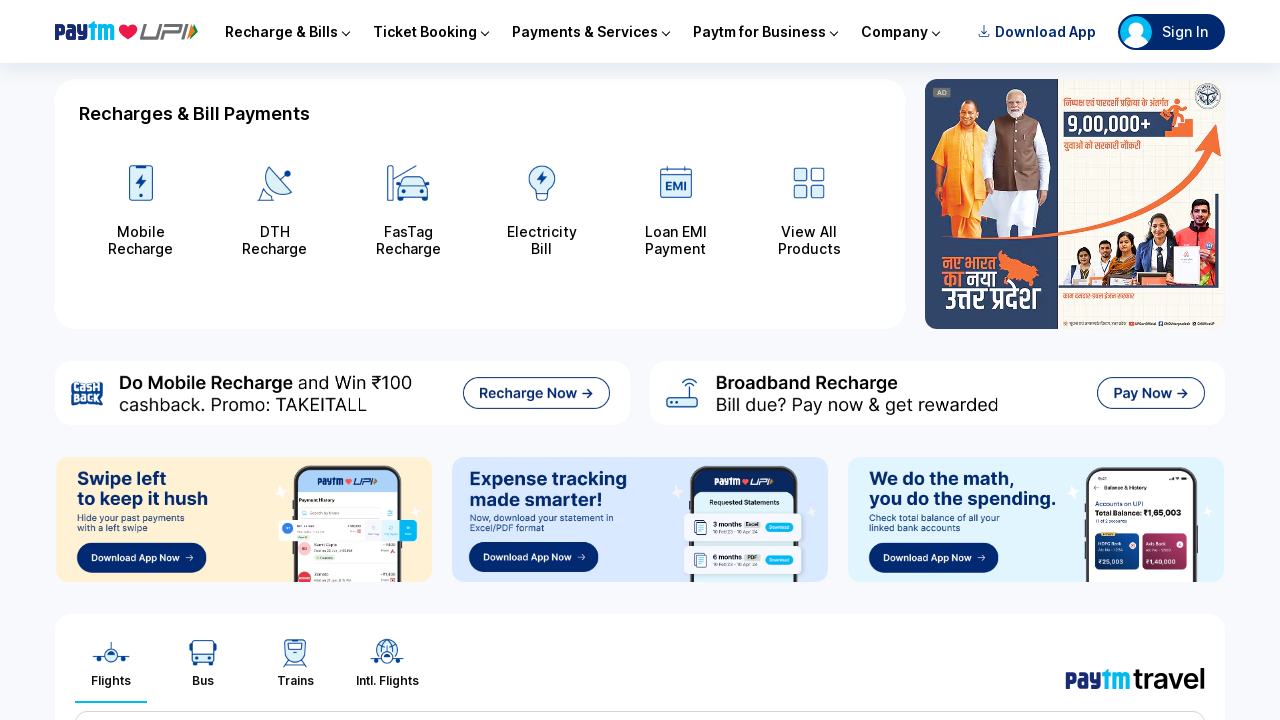

Navigated to https://paytm.com/
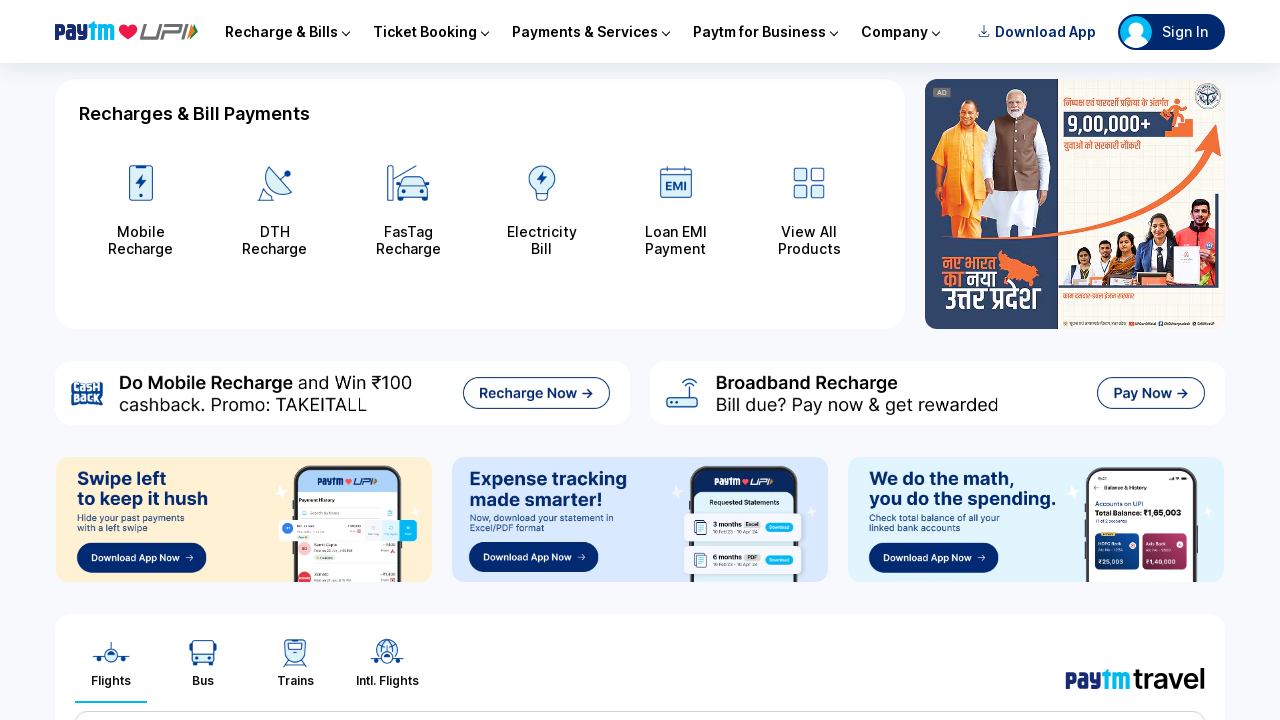

Maximized browser window to 1920x1080
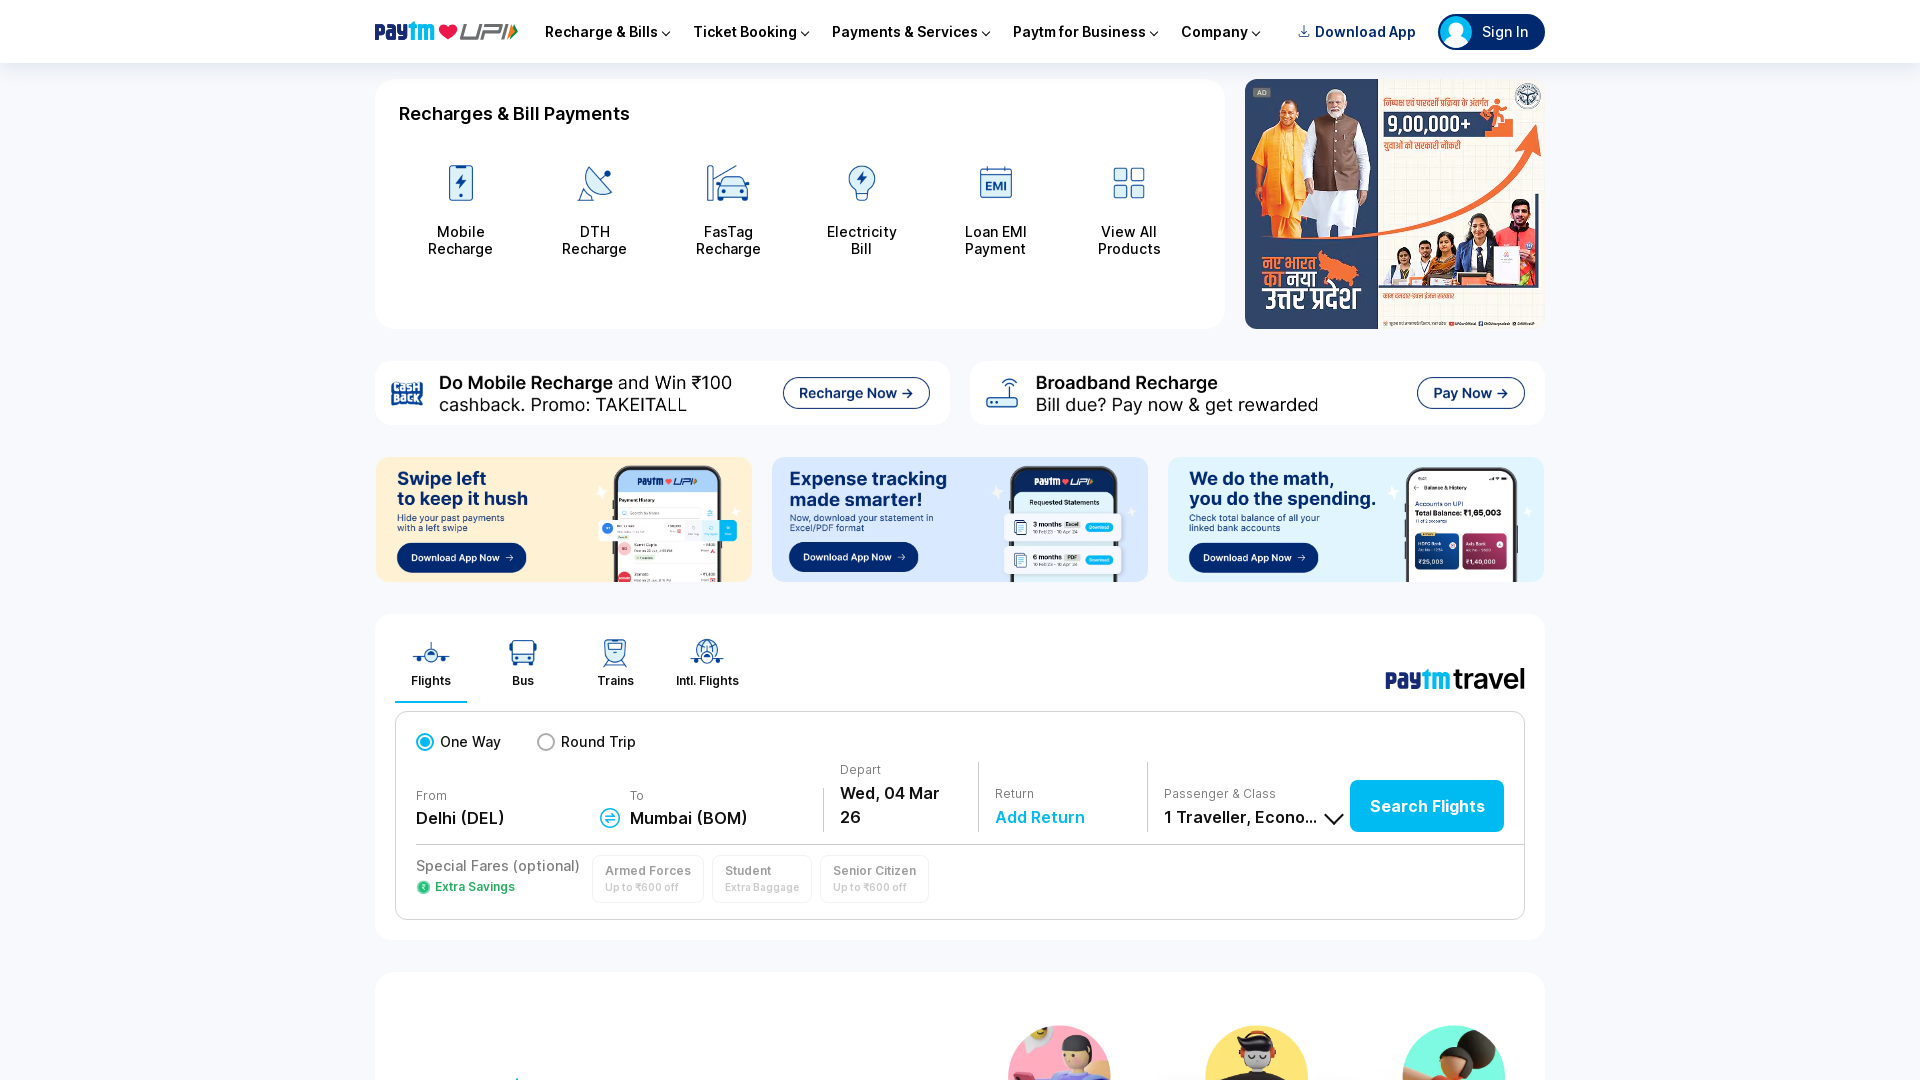

Page DOM content loaded
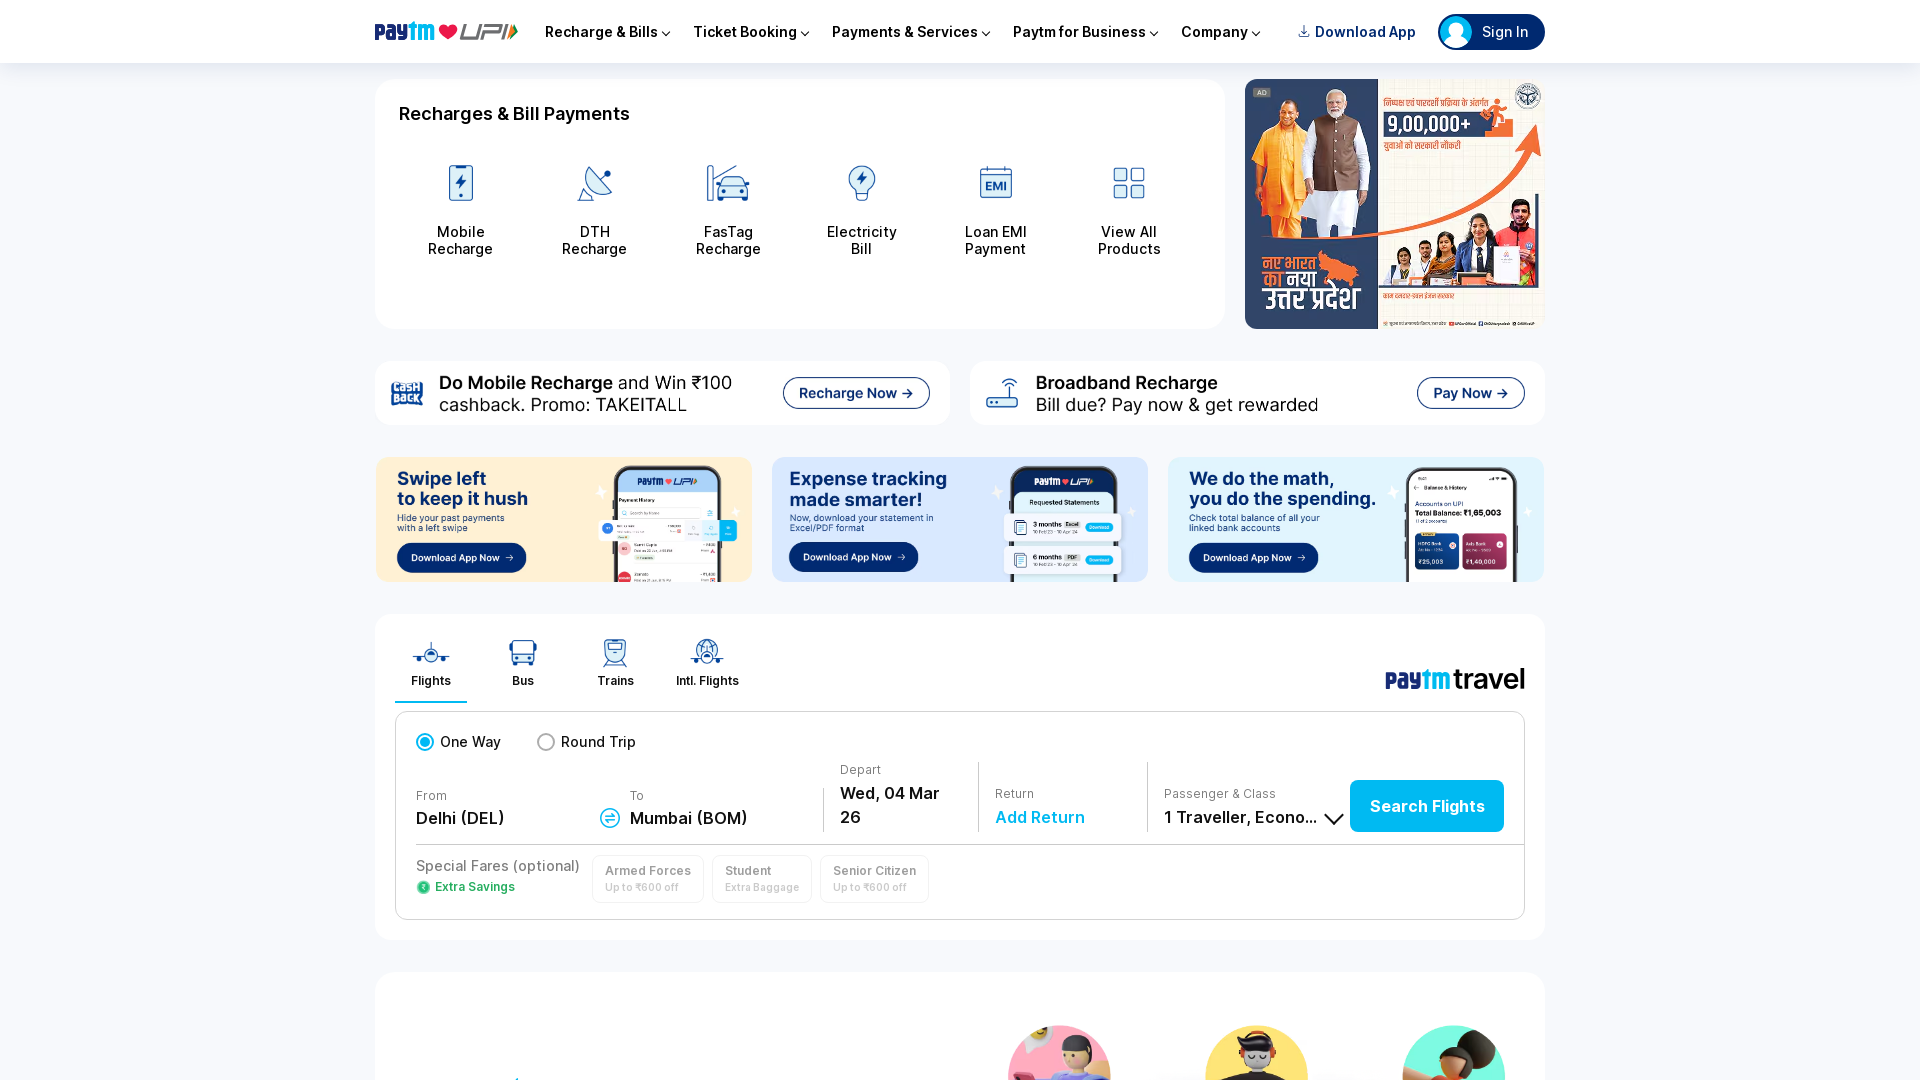

Waited 1 second for page to fully render
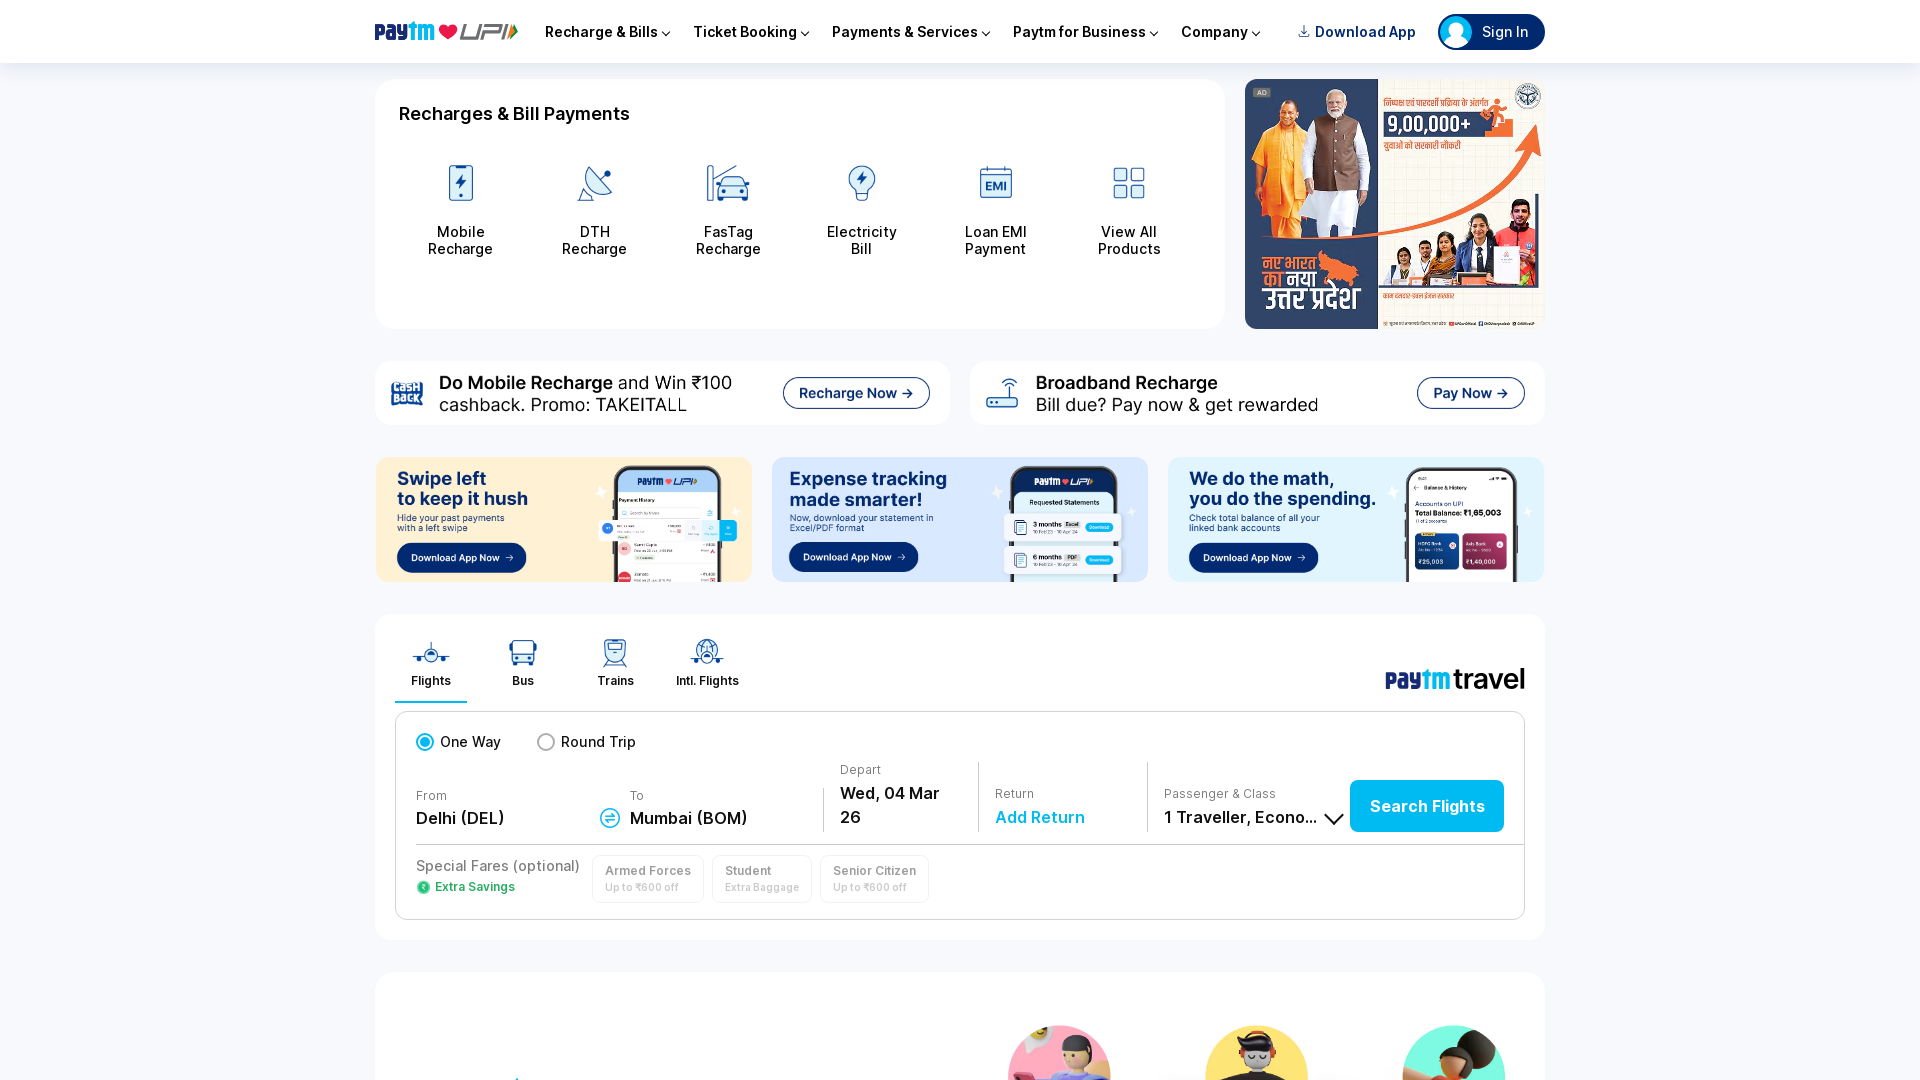

Minimized browser window to 640x480
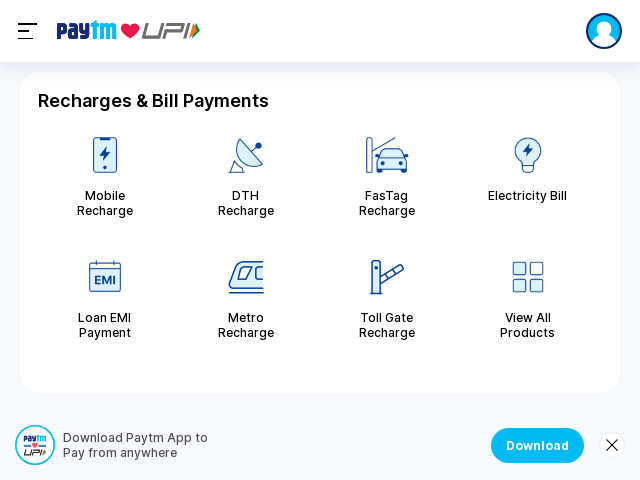

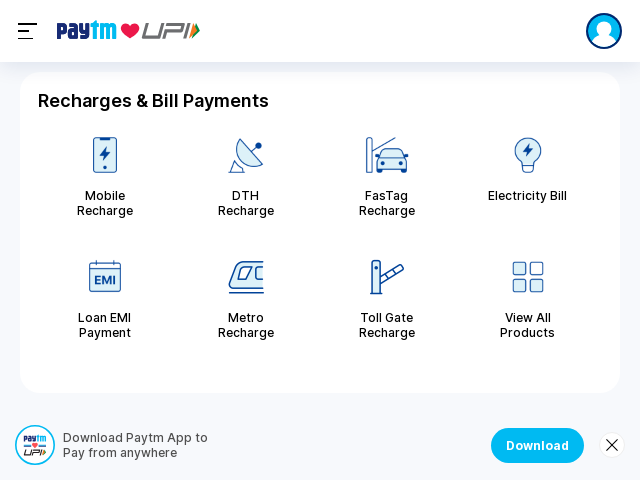